Tests nested mouse-over navigation by hovering over Courses menu, then RPA submenu, and clicking Blue Prism Certification Training.

Starting URL: http://greenstech.in/selenium-course-content.html

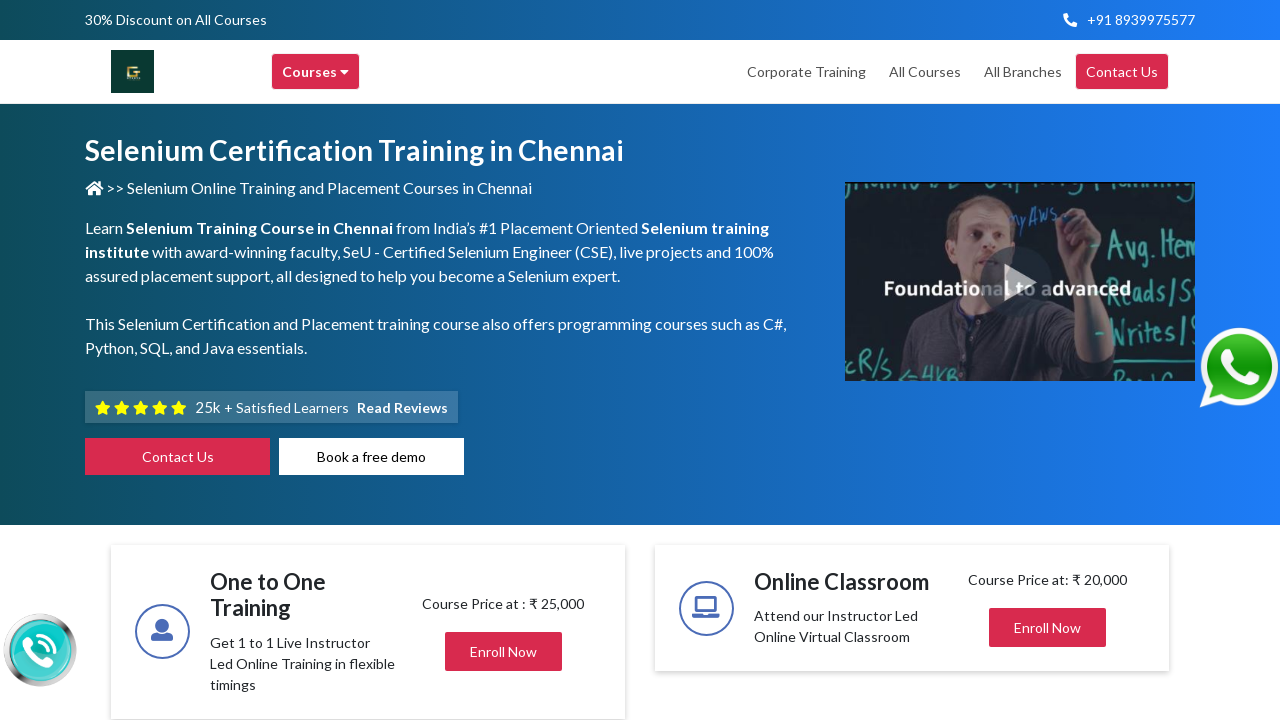

Hovered over Courses menu at (316, 72) on xpath=//div[contains(text(), 'Courses')]
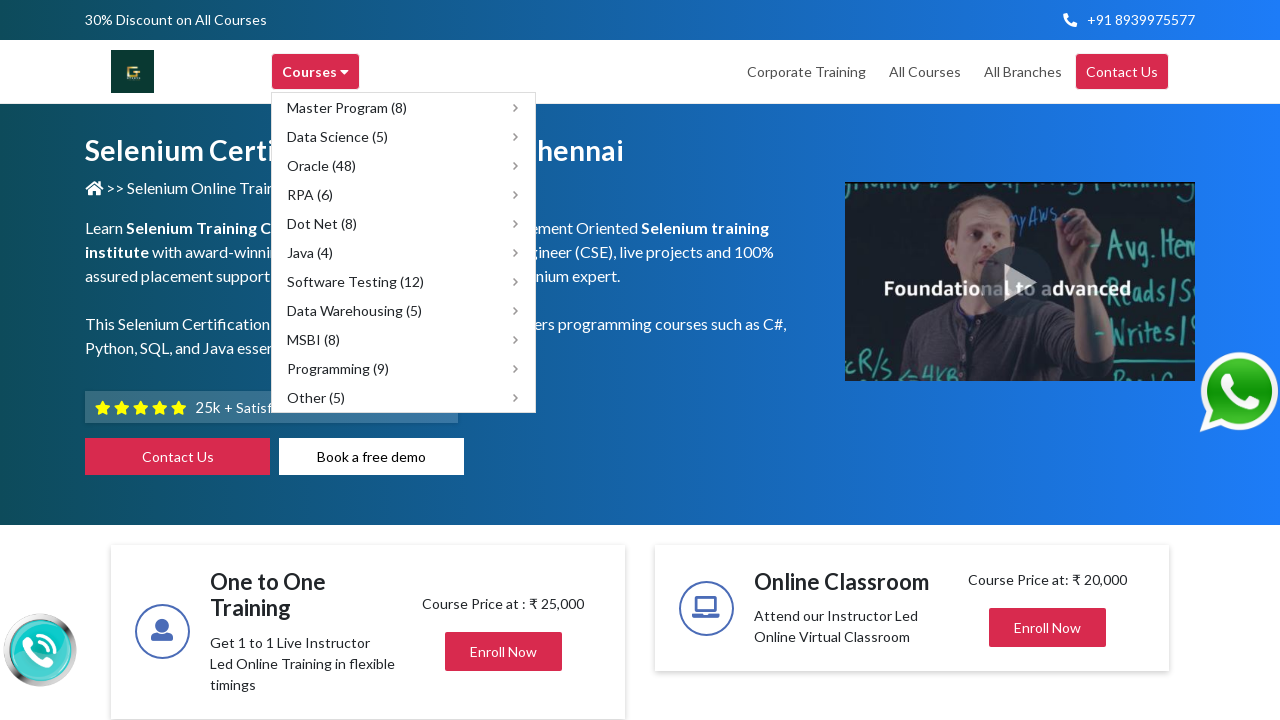

Waited 1 second for submenu to appear
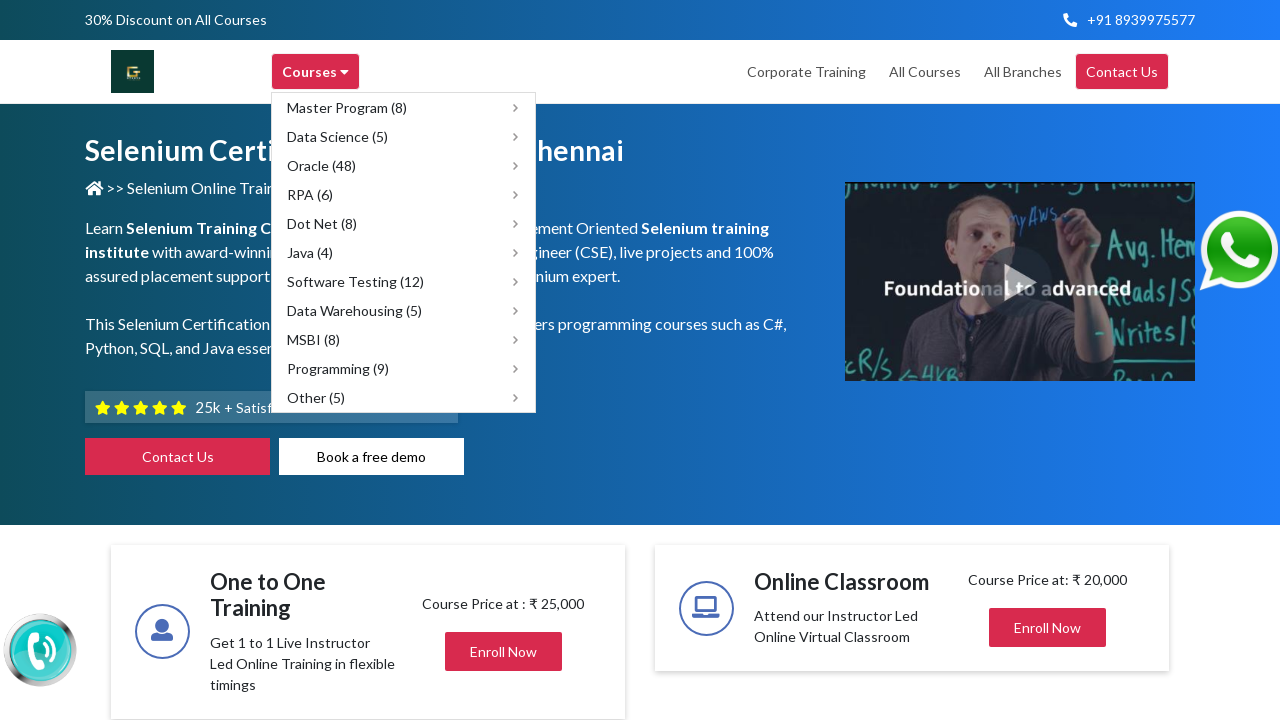

Hovered over RPA submenu at (310, 194) on xpath=//span[text()='RPA (6)']
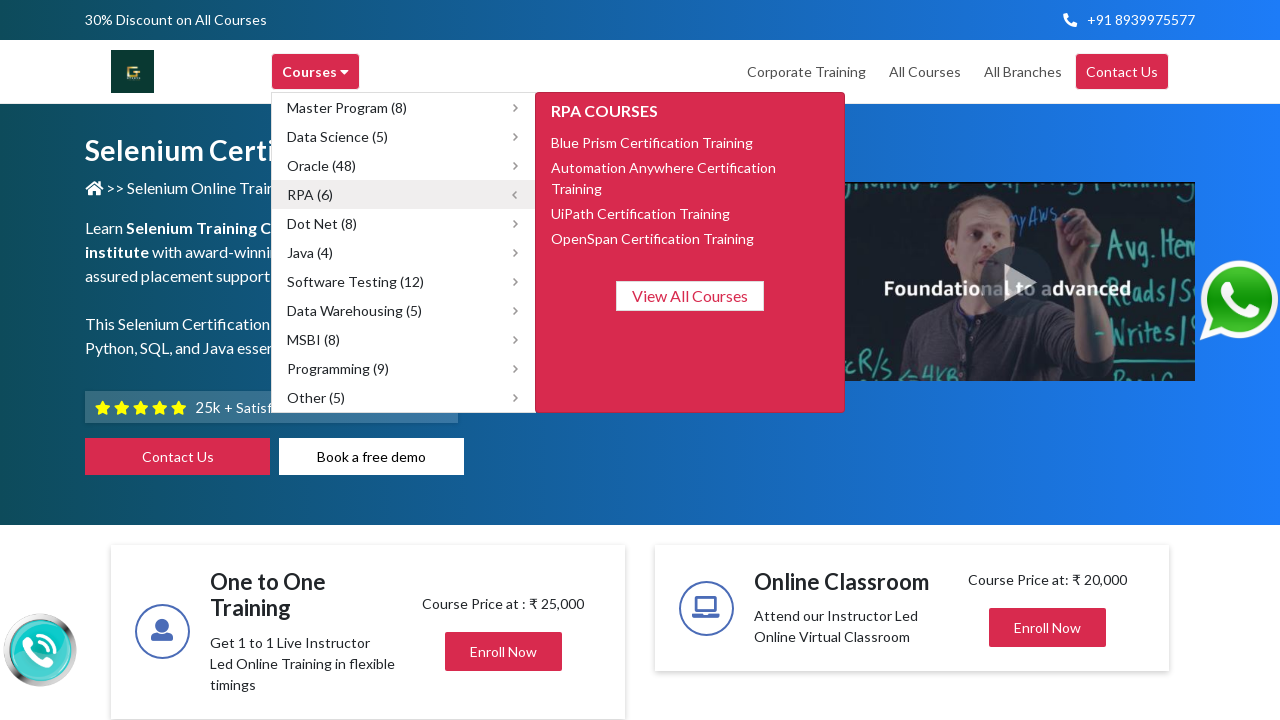

Waited 1 second for nested submenu to appear
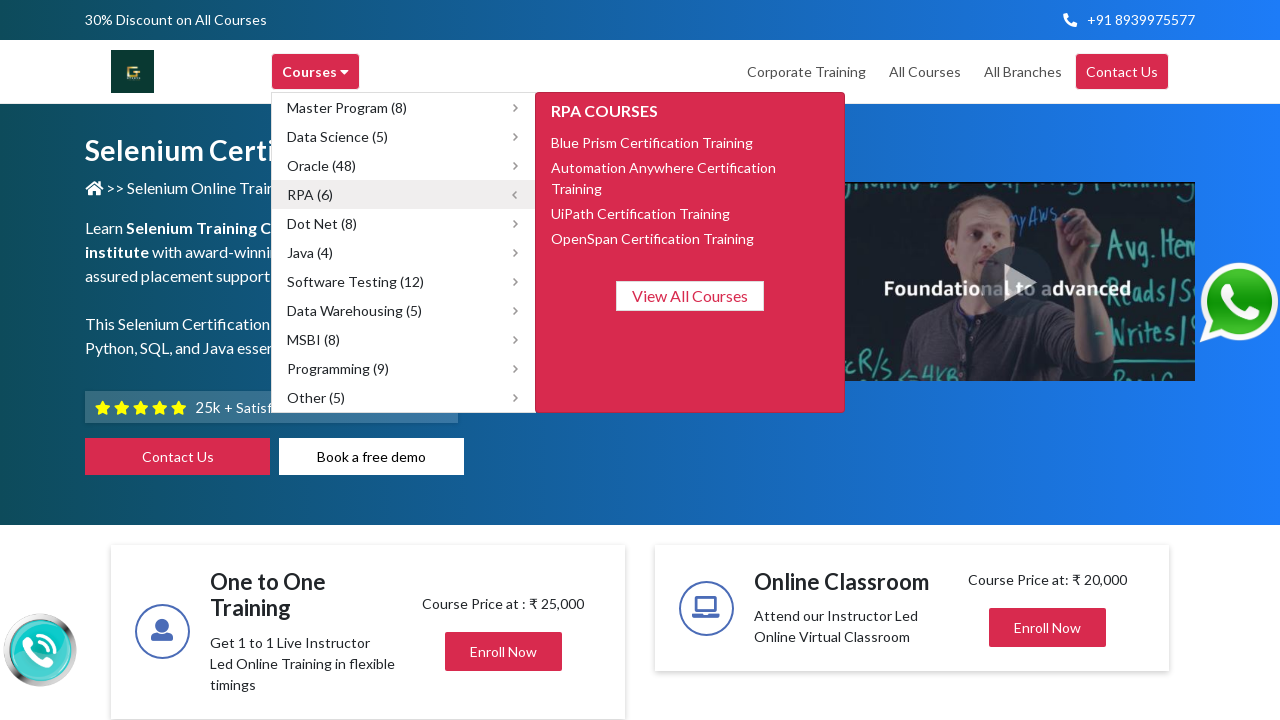

Clicked Blue Prism Certification Training at (652, 142) on xpath=//span[text()='Blue Prism Certification Training']
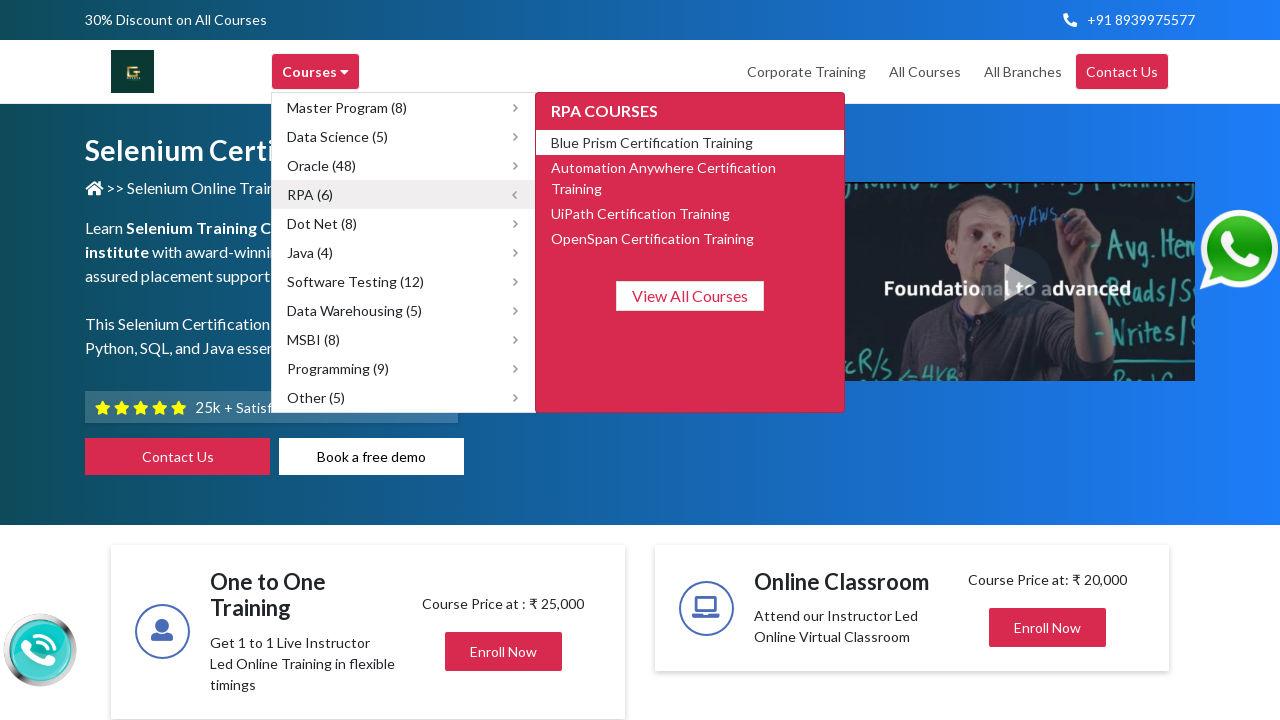

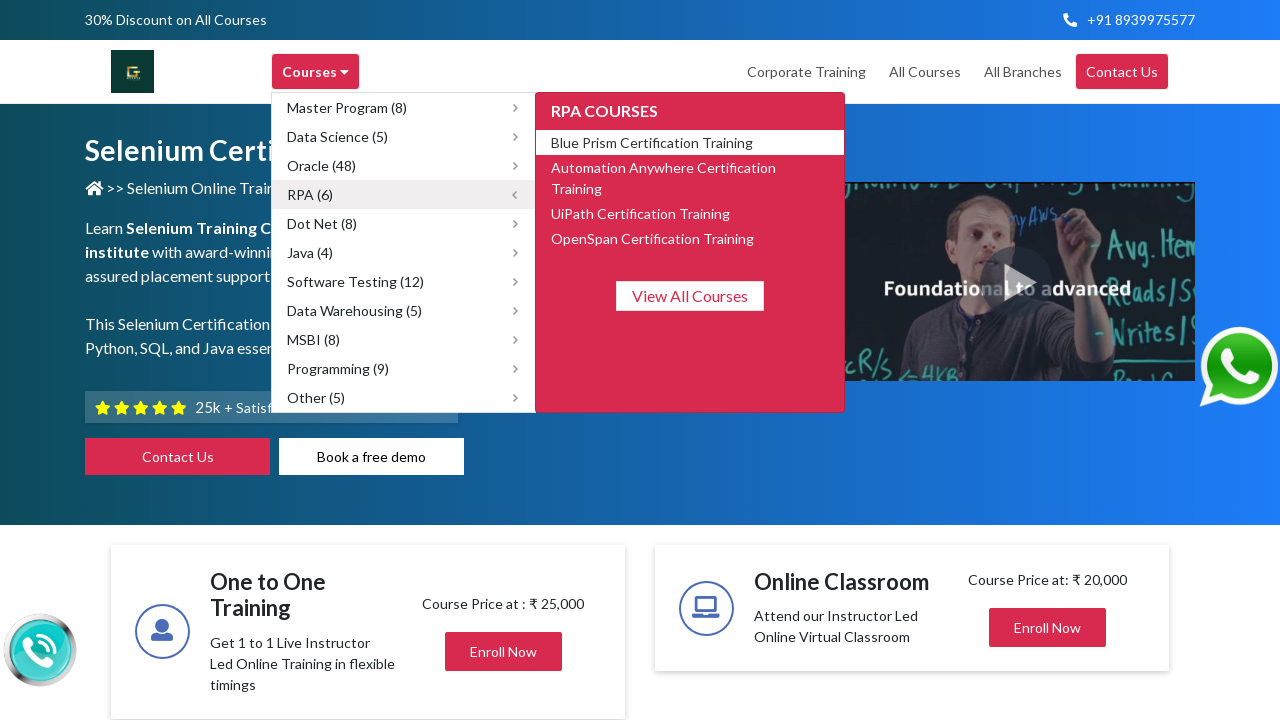